Tests search functionality on a GitHub Pages blog by clicking the search navigation link, entering a search query, and submitting the search form

Starting URL: https://pjt3591oo.github.io/

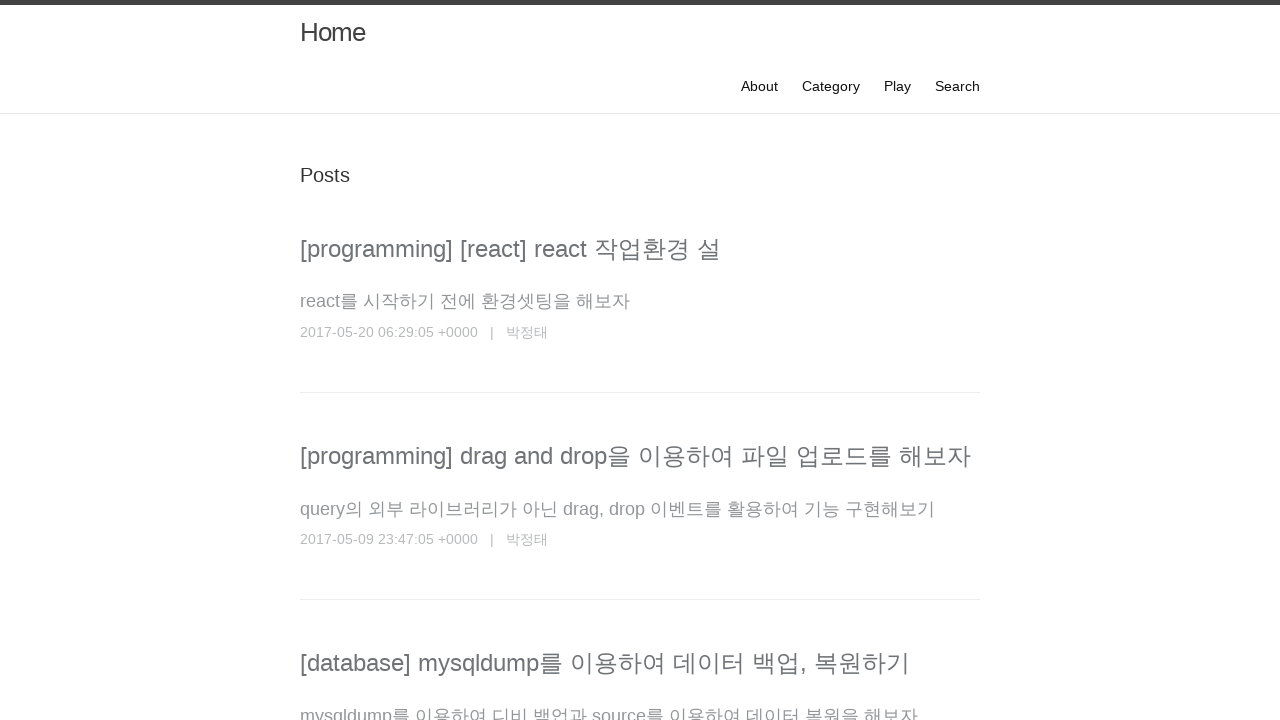

Clicked search navigation link at (958, 86) on body > header > div > nav > div > a:nth-child(4)
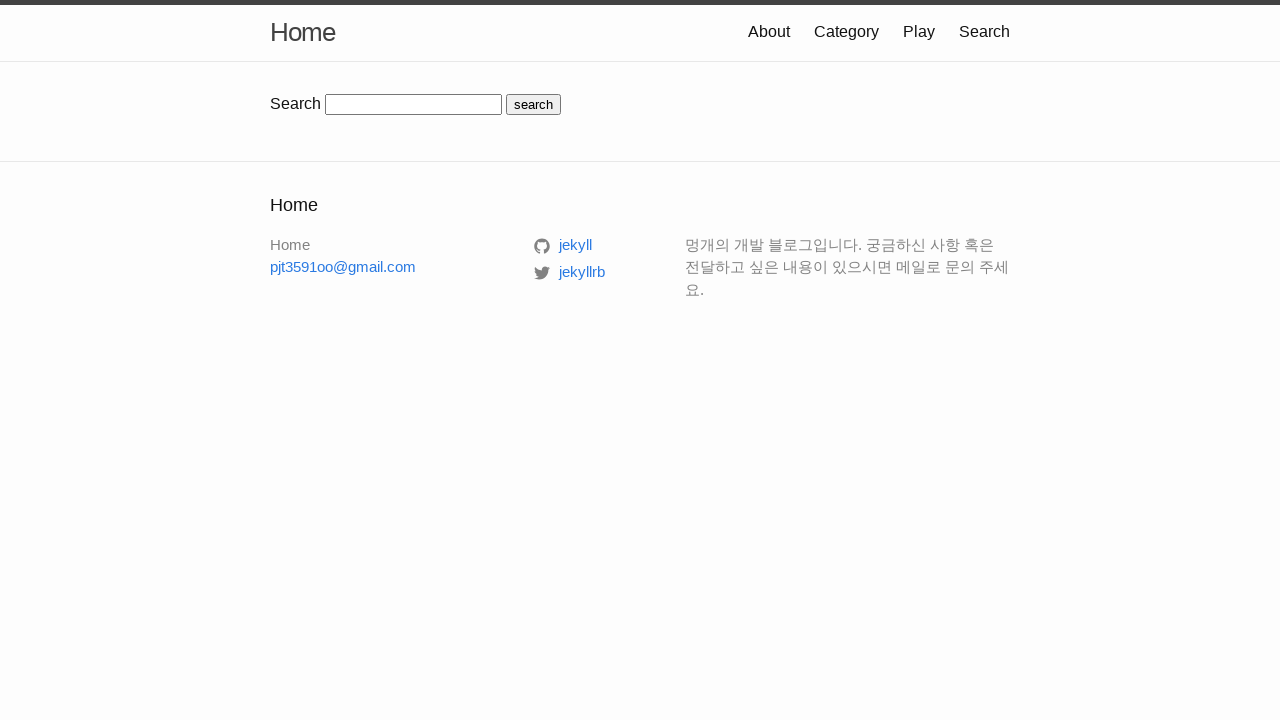

Entered 'nosql' in search box on #search-box
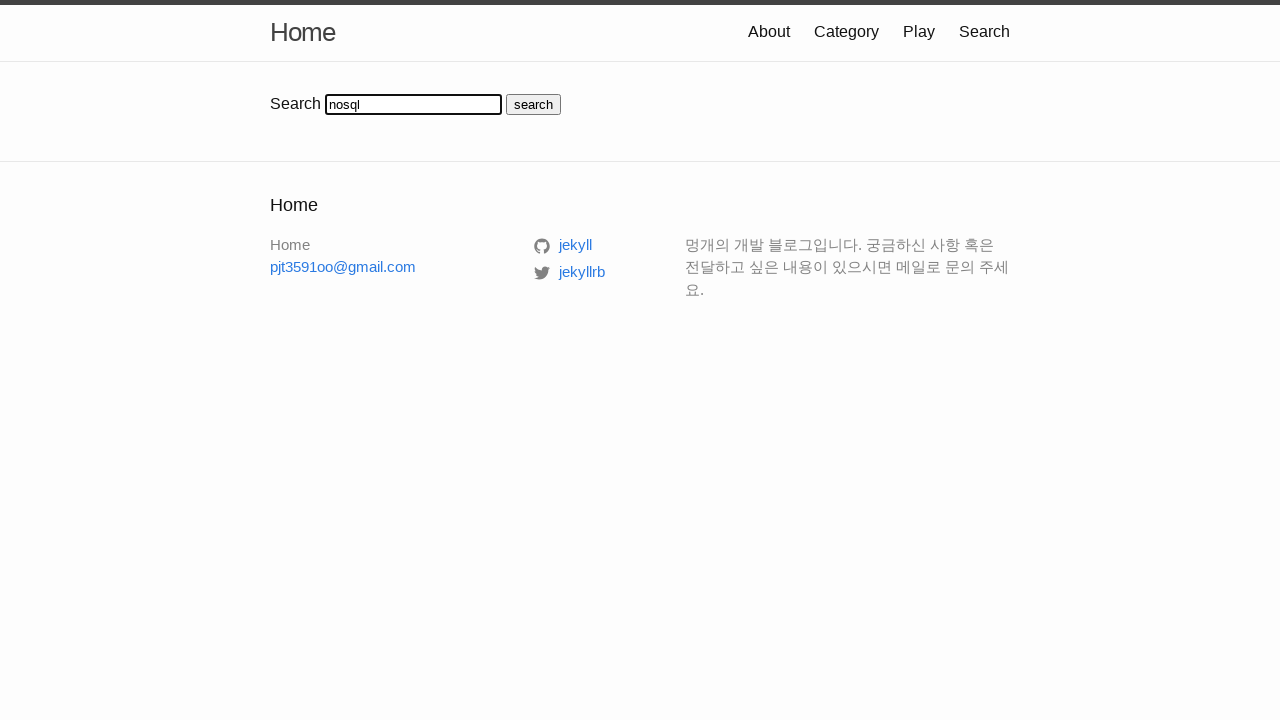

Pressed Enter to search on #search-box
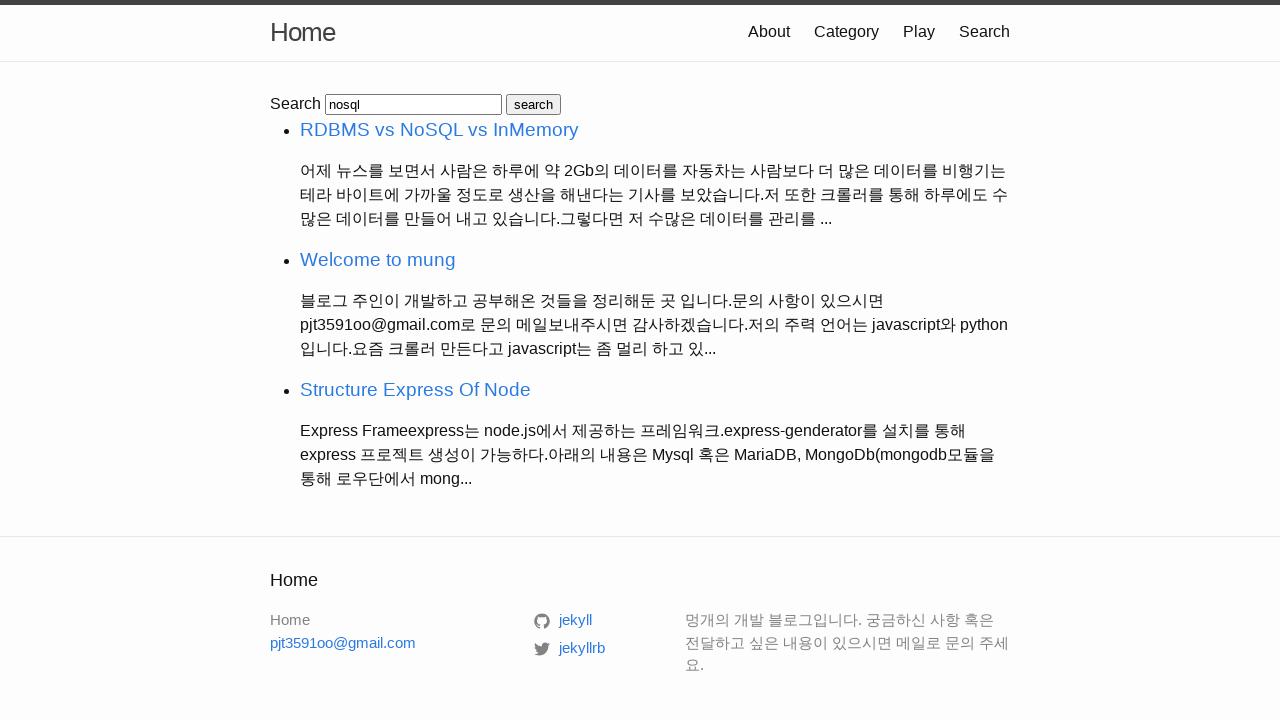

Clicked search submit button at (534, 104) on input[type=submit]
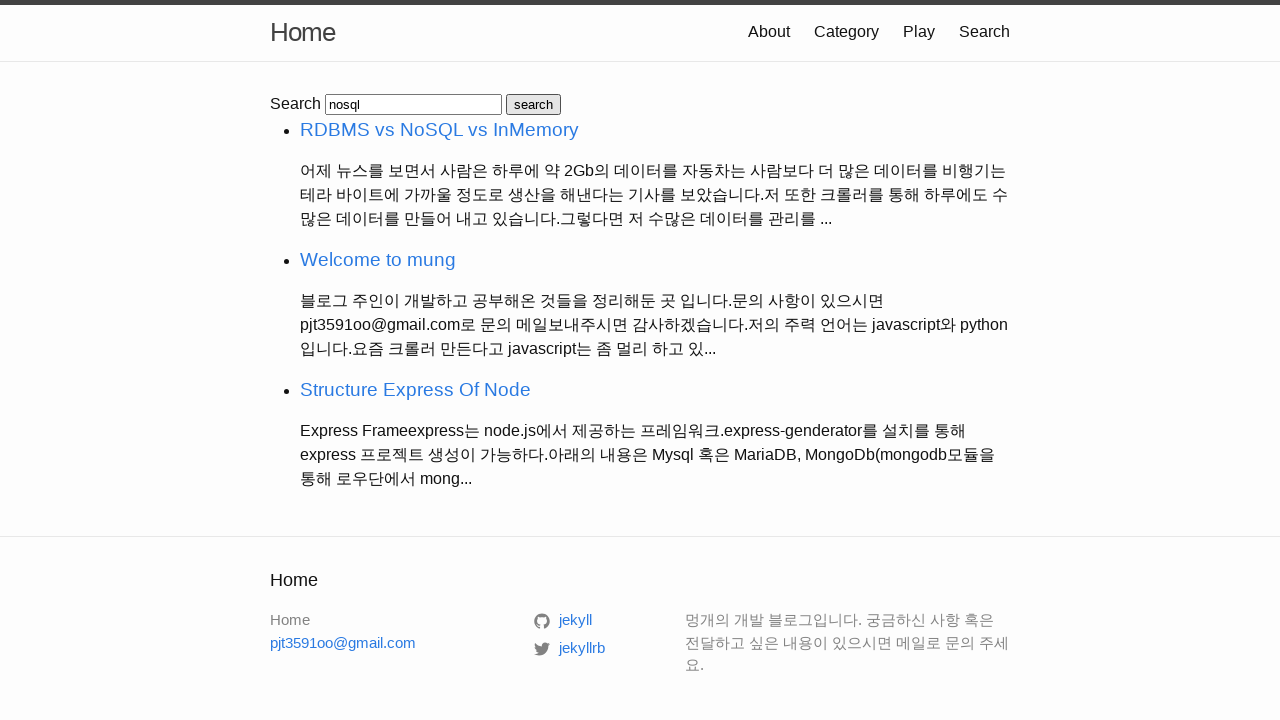

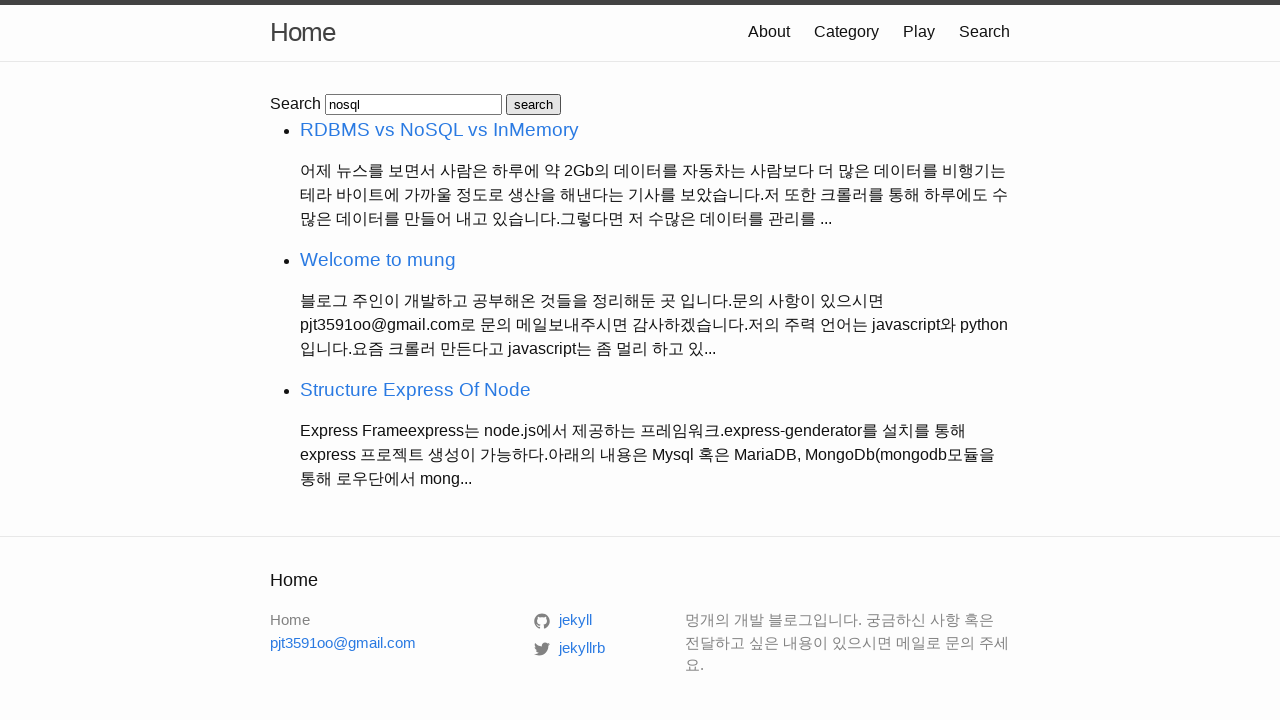